Tests JavaScript prompt alert by clicking the prompt button, entering text, and accepting the alert

Starting URL: http://the-internet.herokuapp.com/javascript_alerts

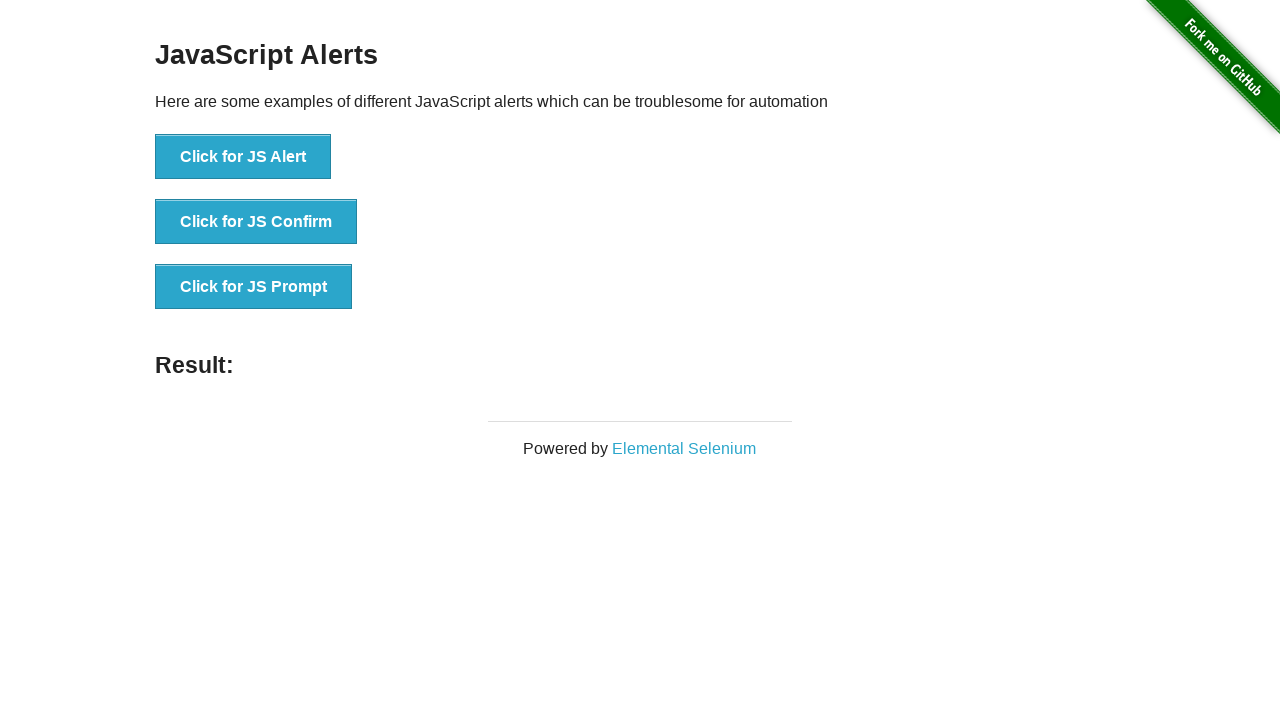

Set up dialog handler to accept prompt with text 'Hello all'
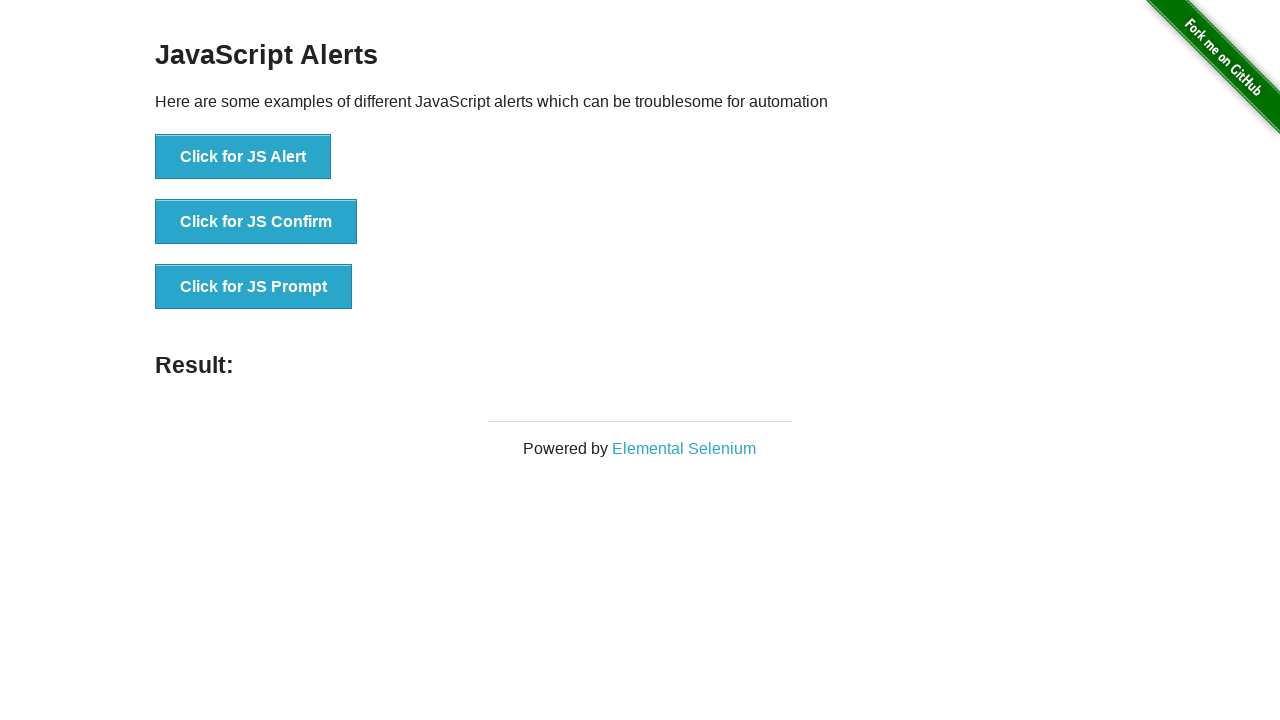

Clicked button to trigger JavaScript prompt alert at (254, 287) on text='Click for JS Prompt'
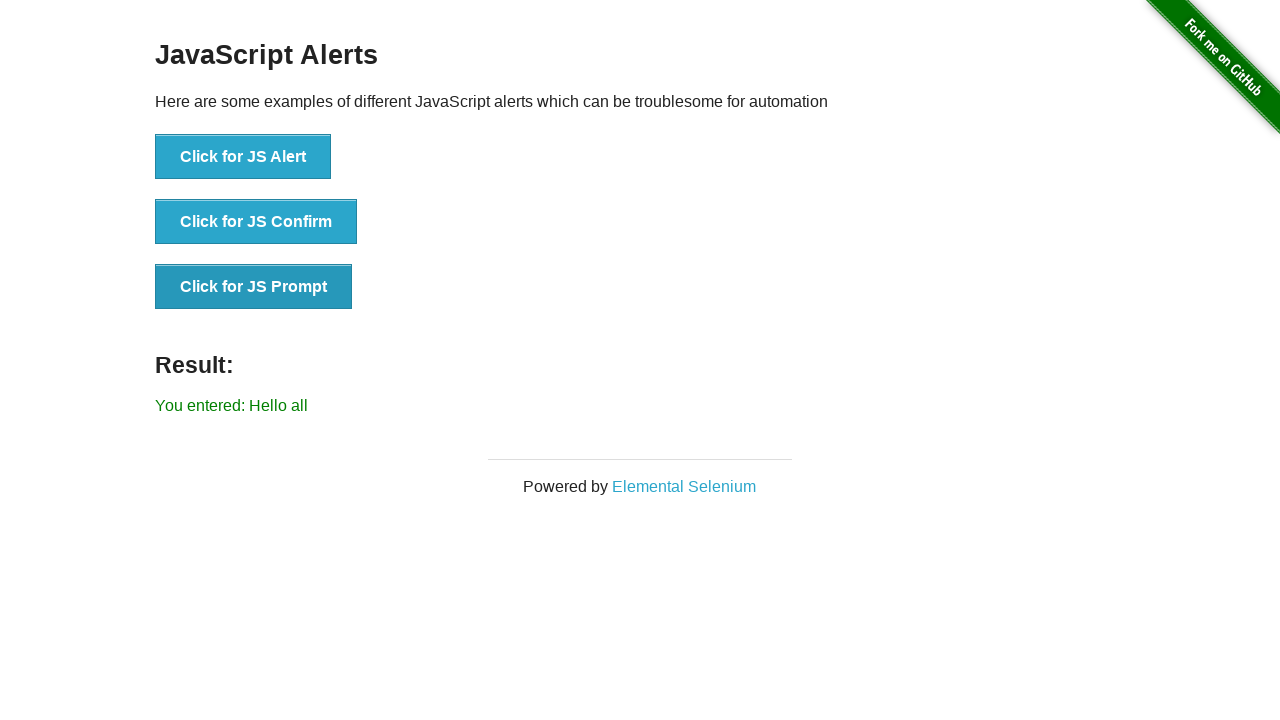

Waited 500ms for prompt result to be displayed
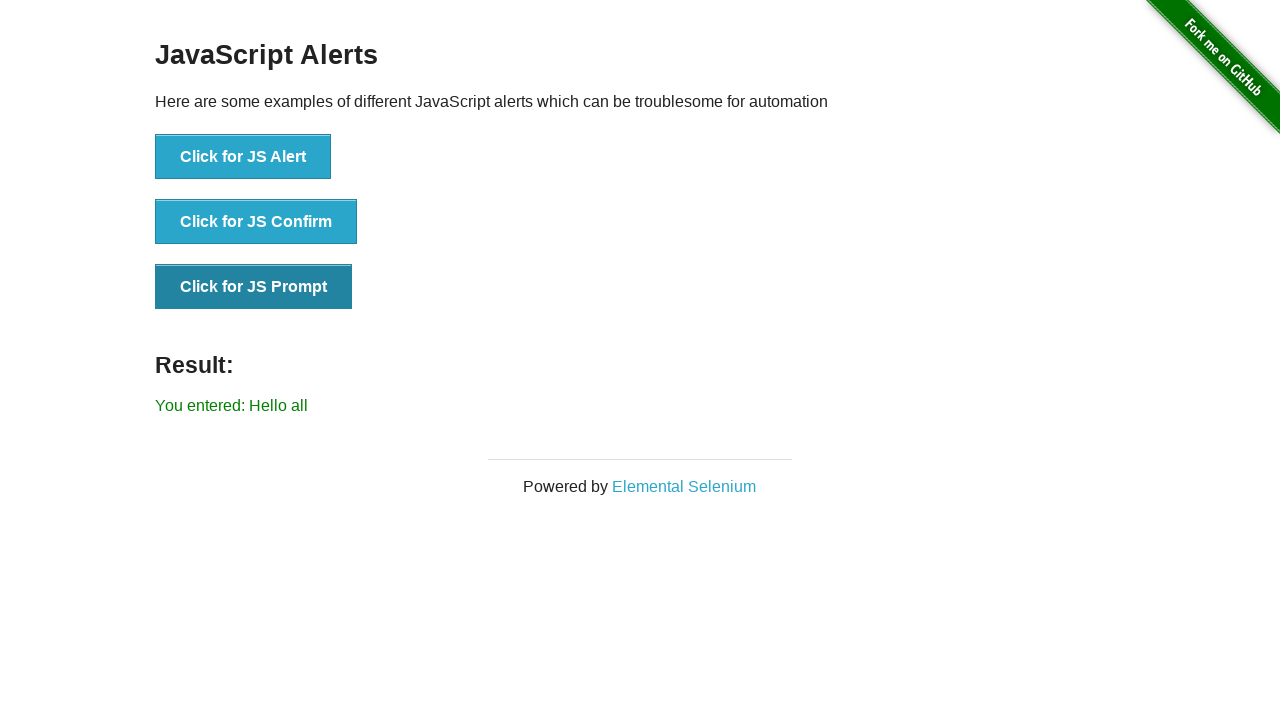

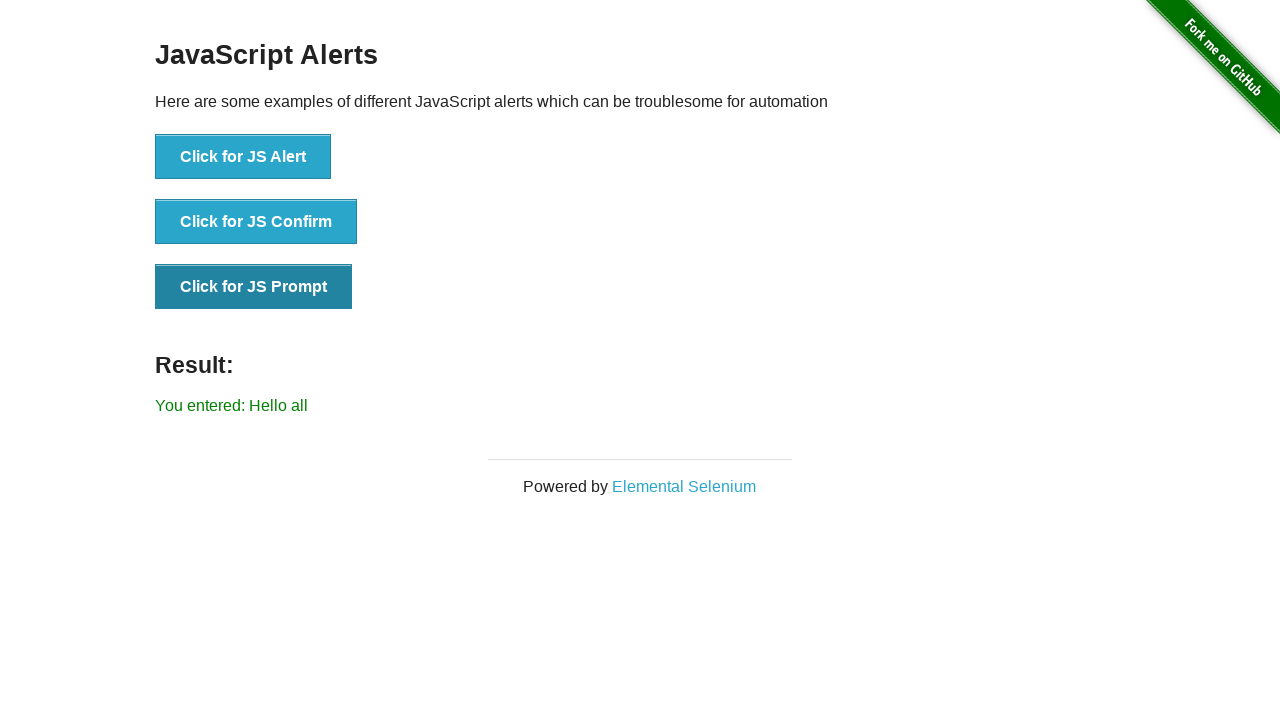